Tests browser window handling by clicking a button that opens a new tab, then switching between tabs and closing them

Starting URL: https://demoqa.com/browser-windows

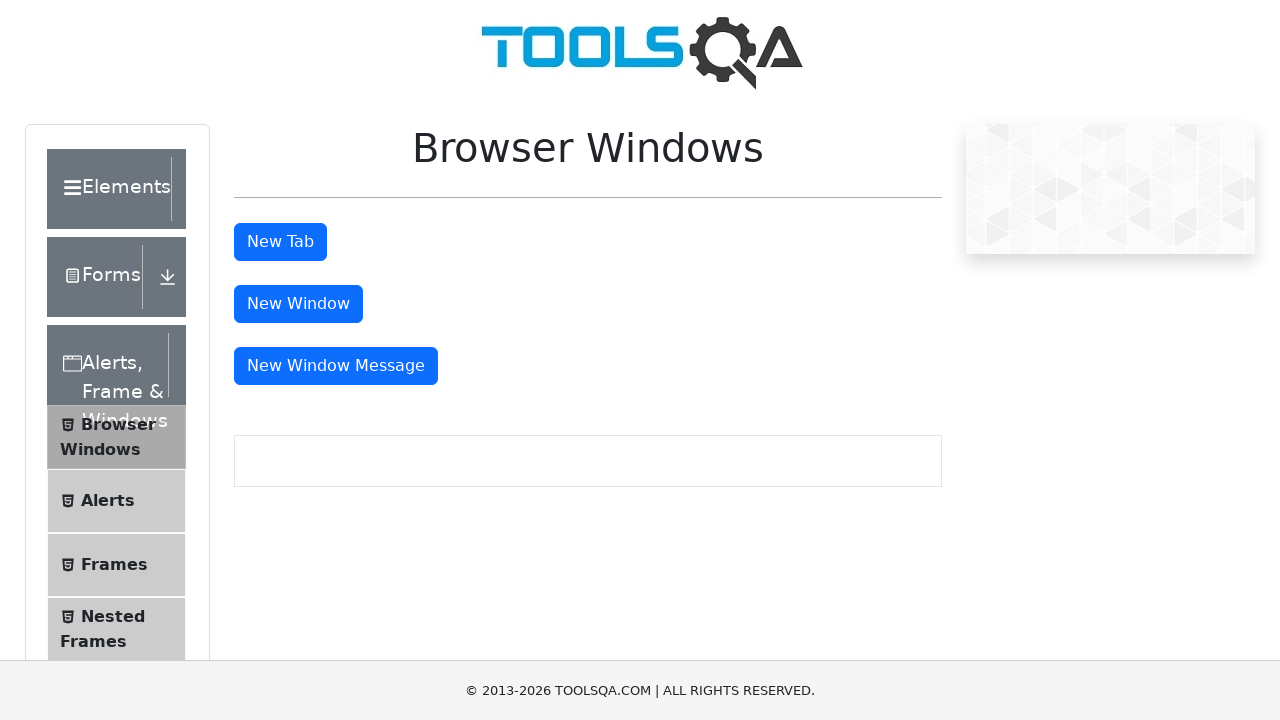

Clicked button to open new tab at (280, 242) on #tabButton
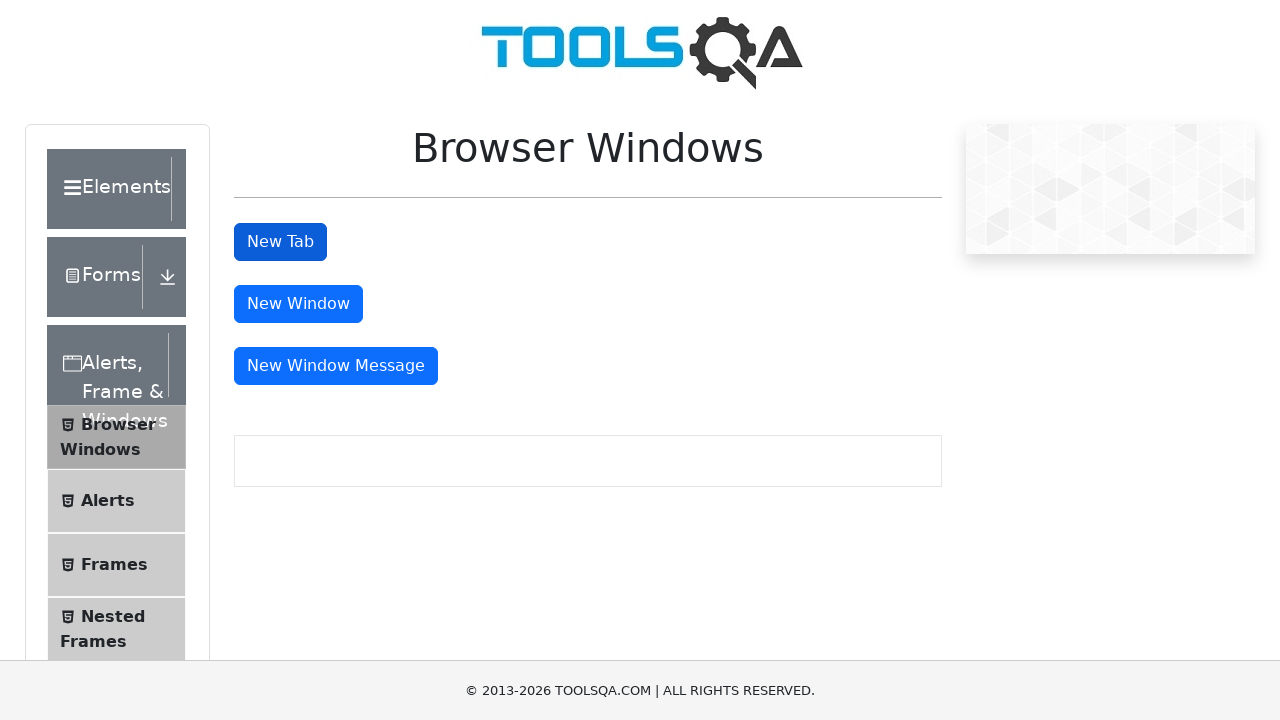

New tab opened and captured
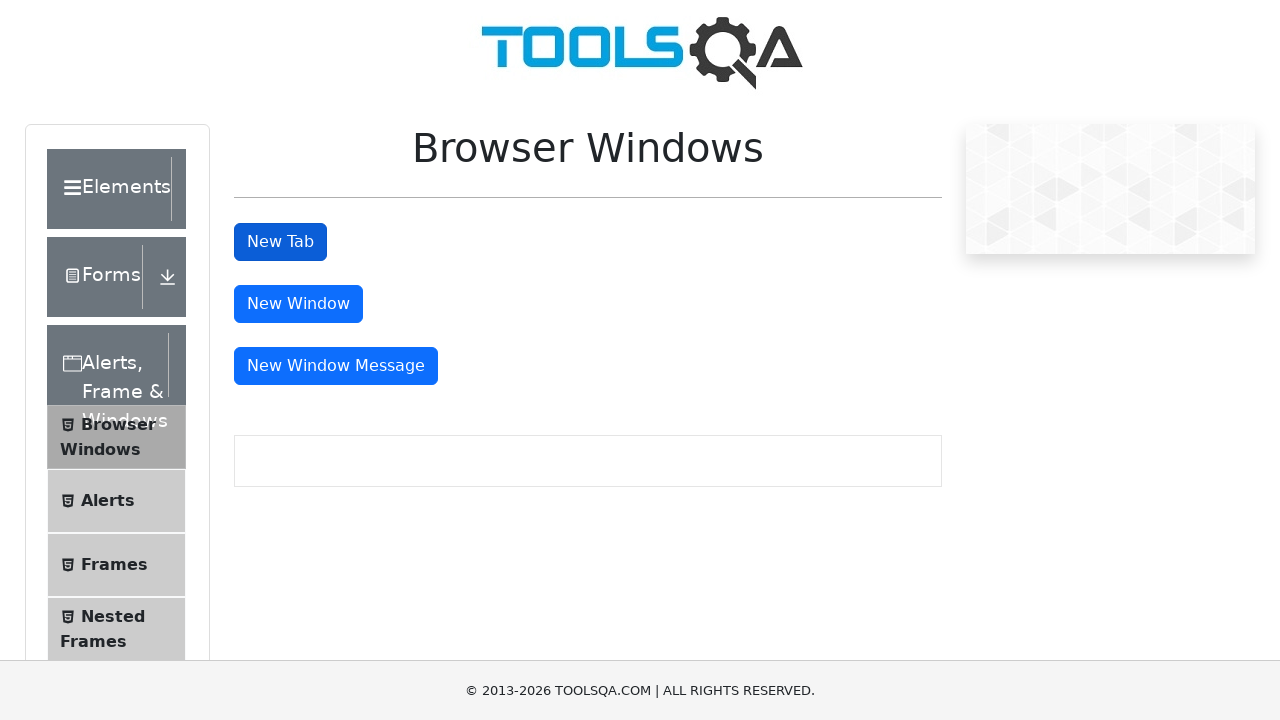

New tab finished loading
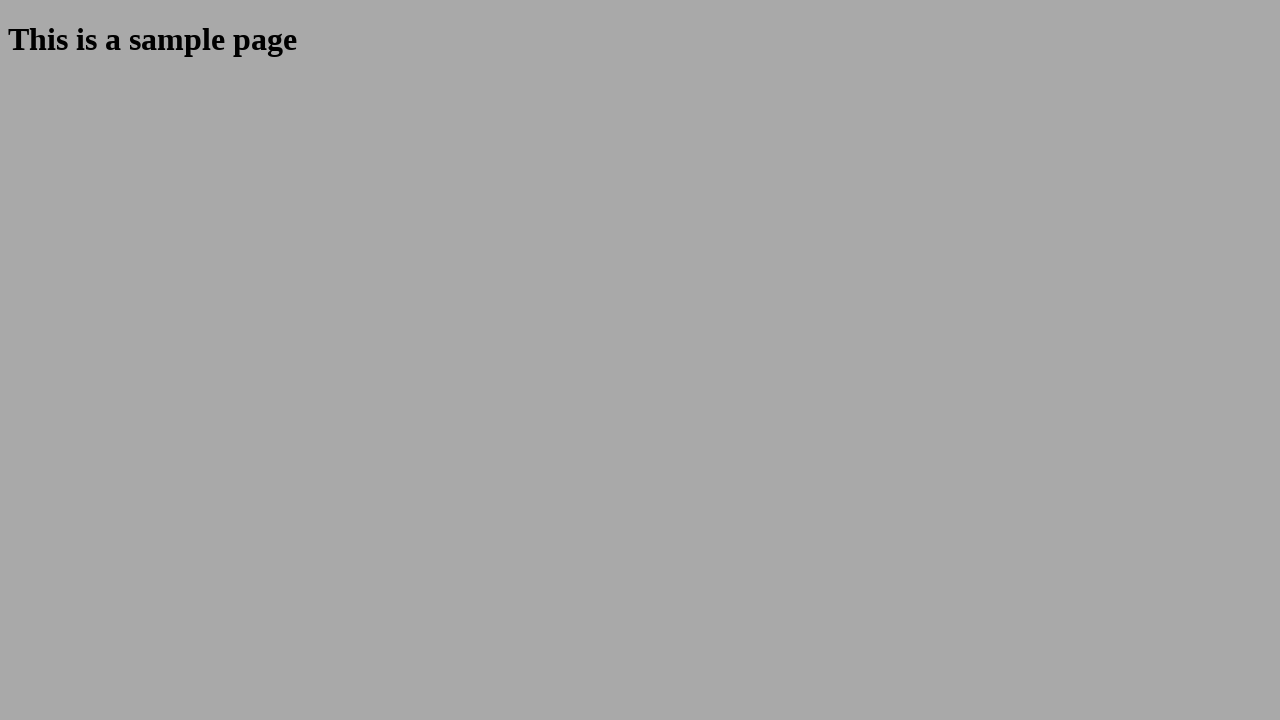

Verified original page URL and title, and new page URL and title
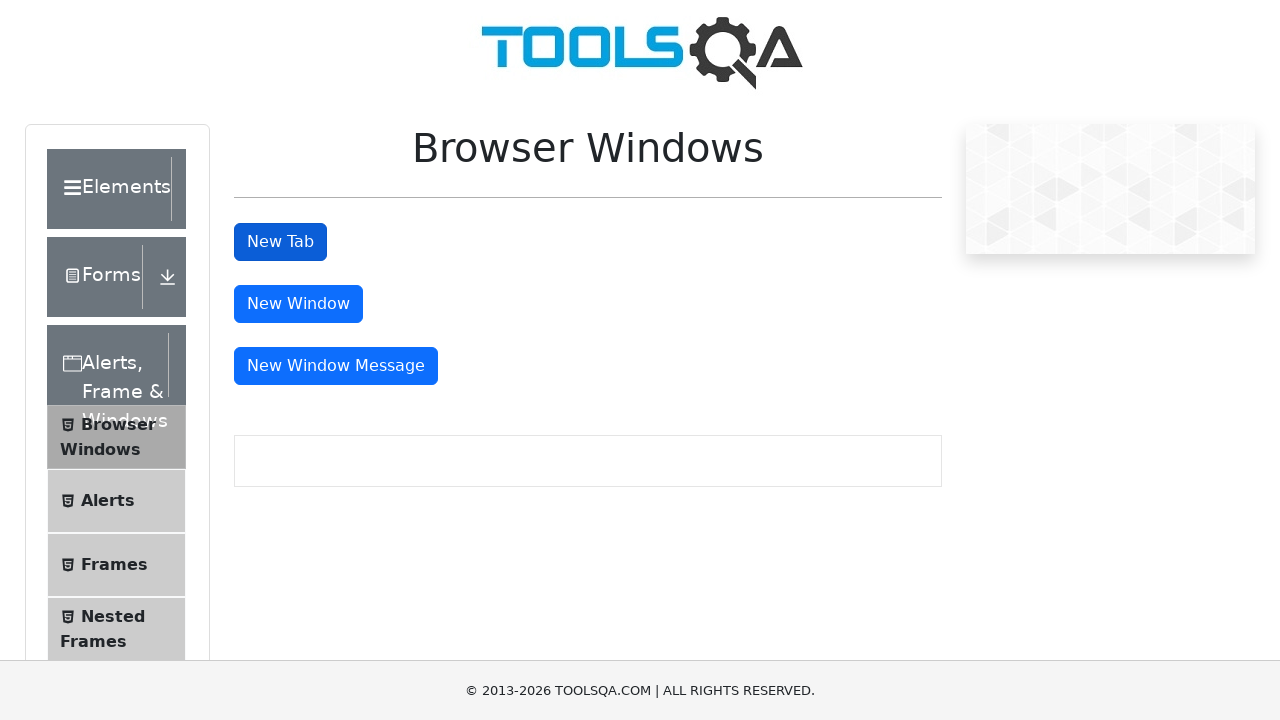

Closed the new tab
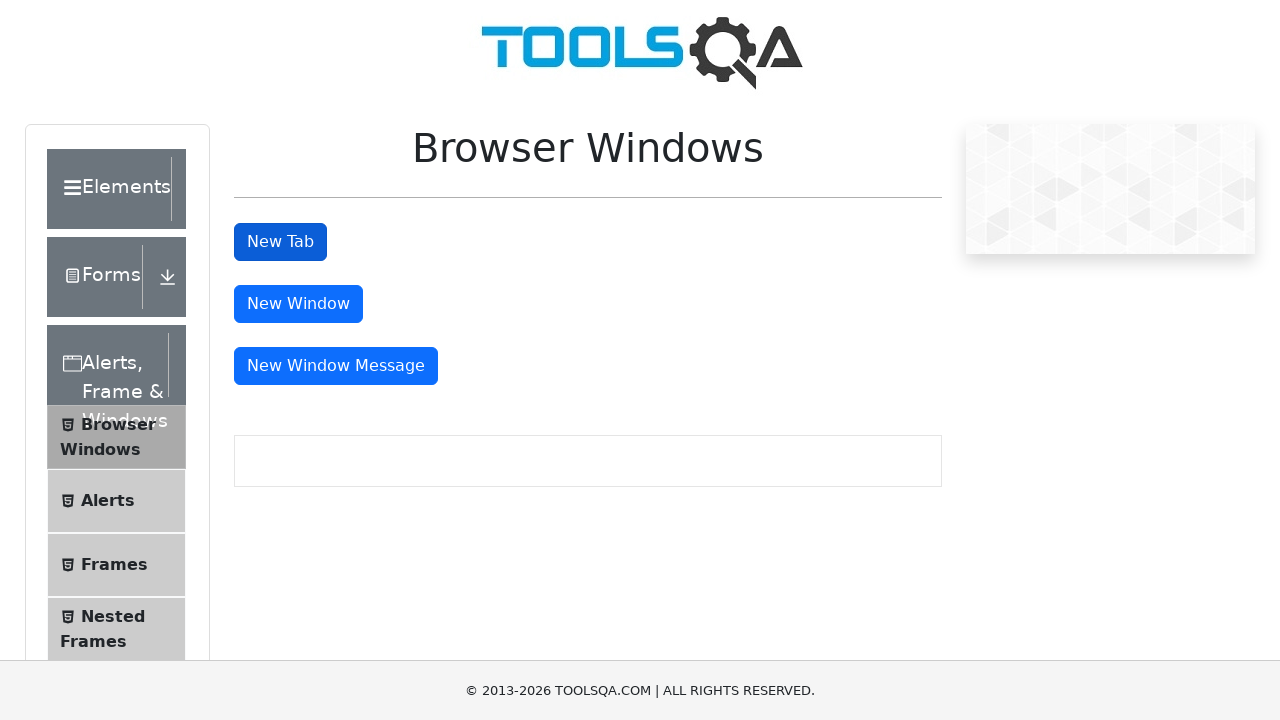

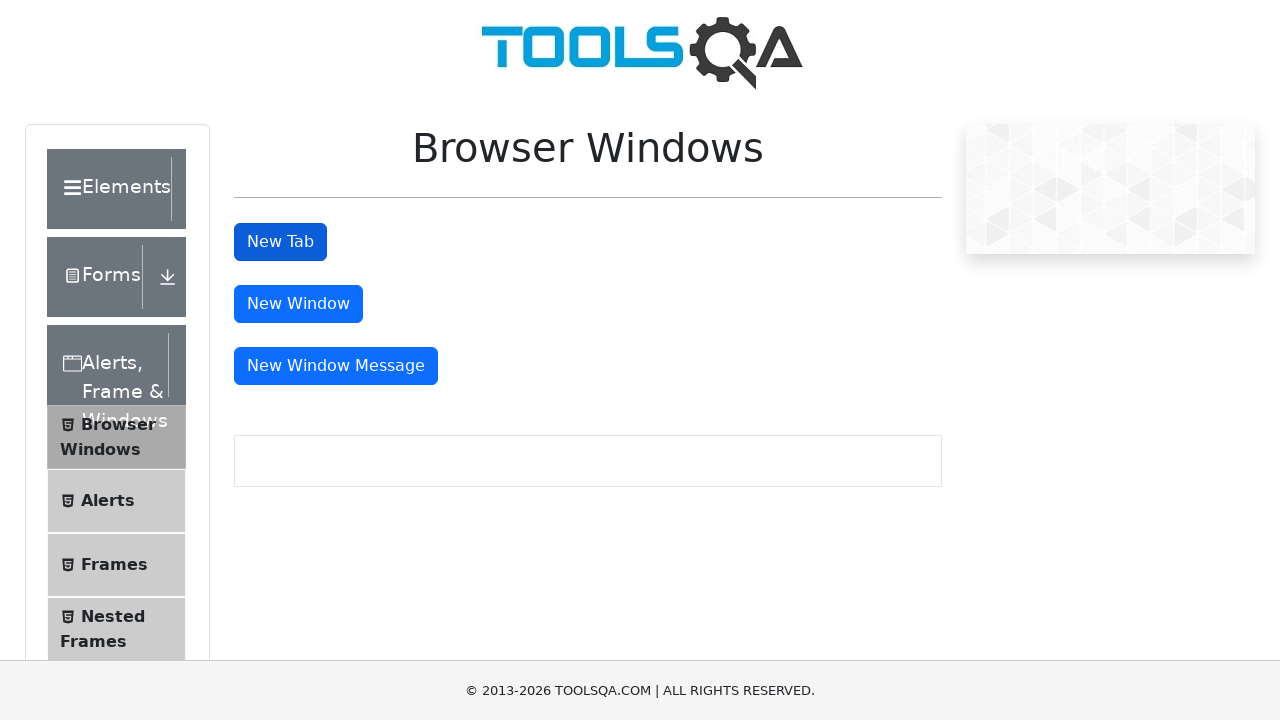